Tests the product selection and add-to-cart flow on the Demoblaze e-commerce demo site by clicking on a product and then clicking the add to cart button.

Starting URL: https://www.demoblaze.com/index.html

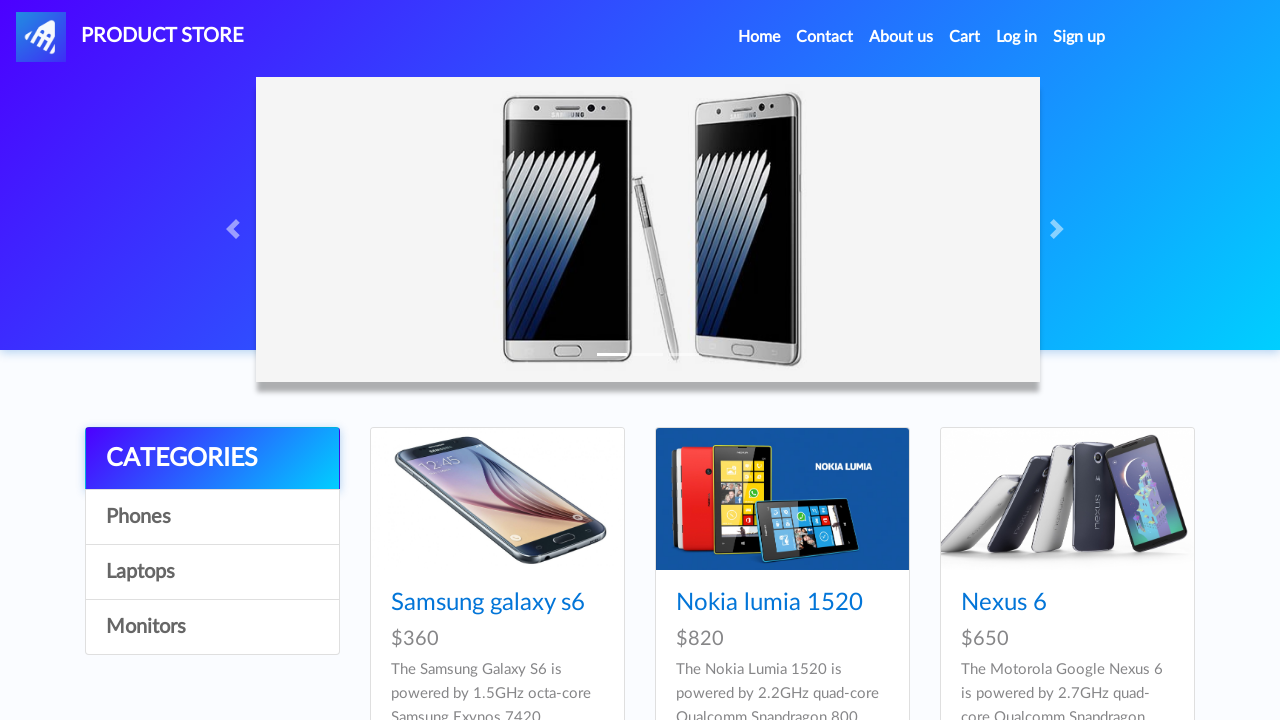

Waited for product list to load on Demoblaze homepage
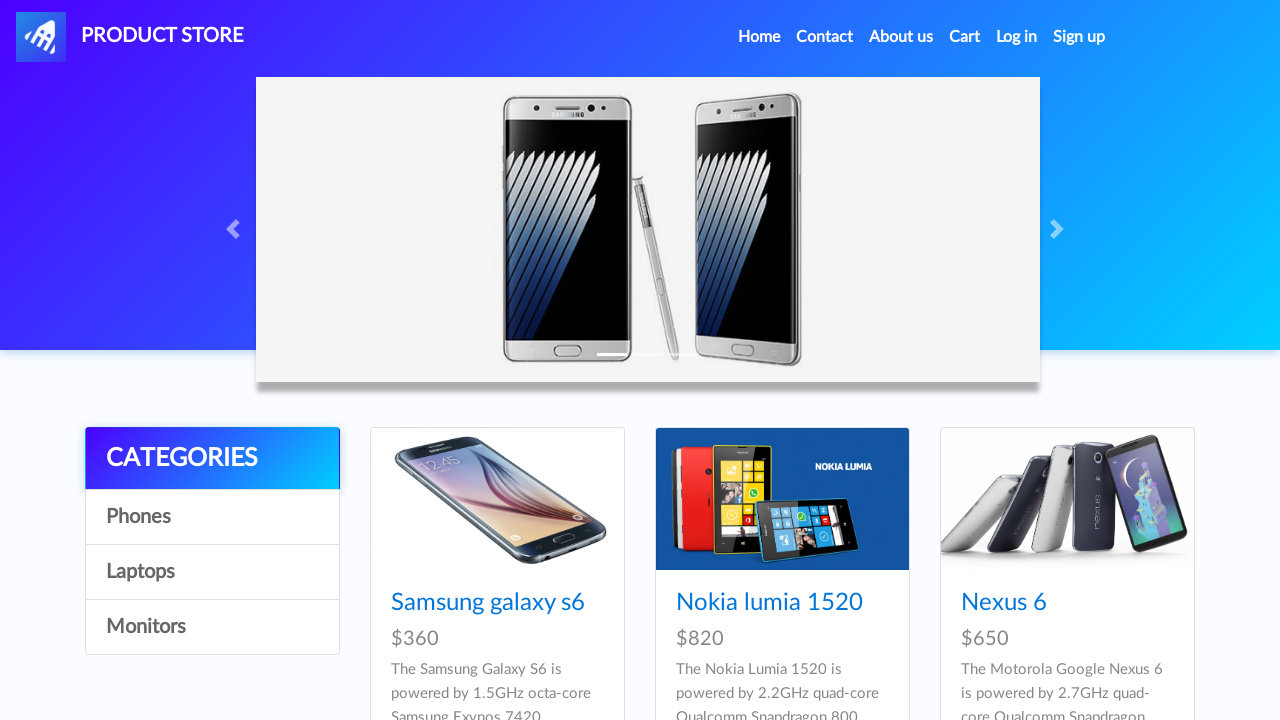

Clicked on first product (Samsung Galaxy S6) at (488, 603) on xpath=//*[@id='tbodyid']/div[1]/div/div/h4/a
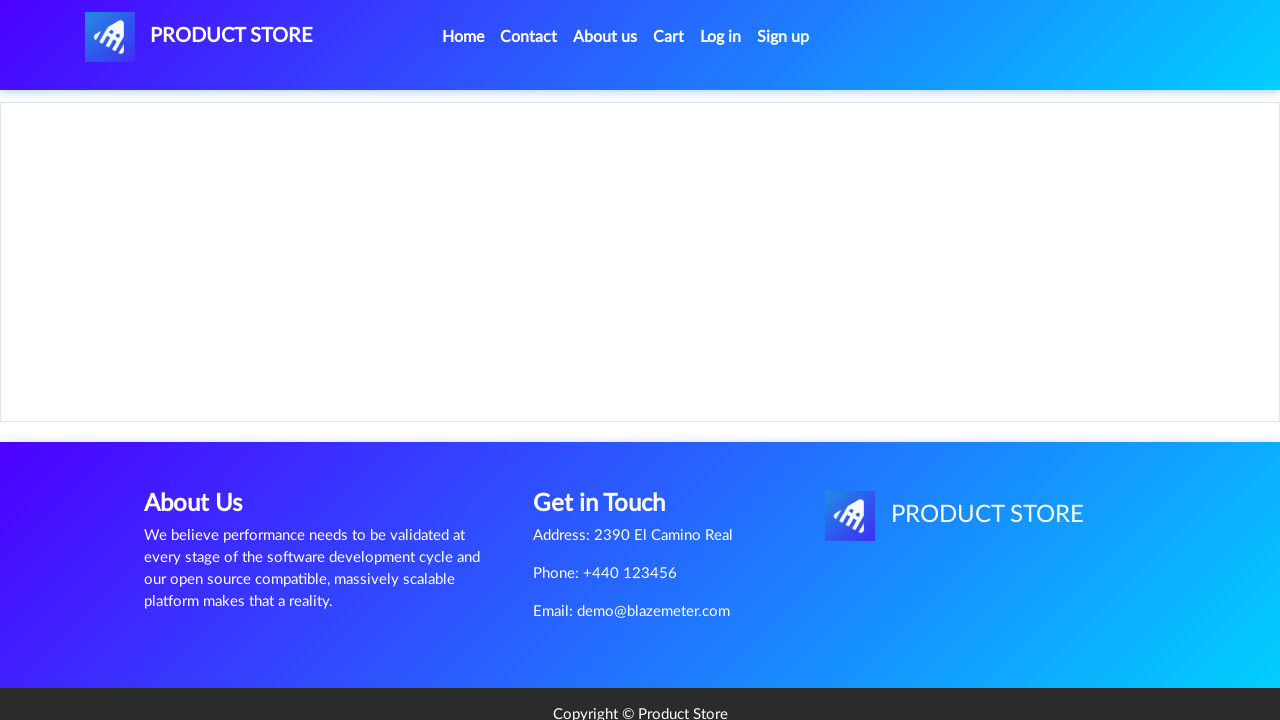

Waited for product details page to load
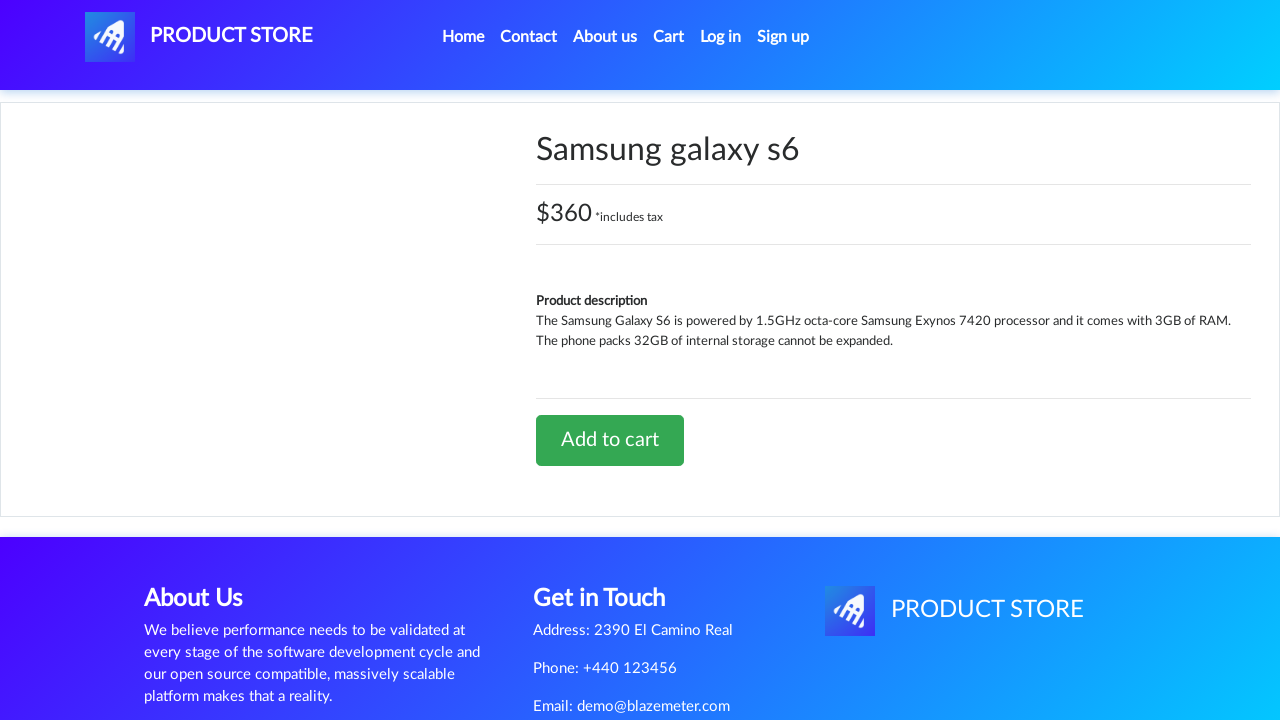

Clicked the 'Add to cart' button at (610, 440) on xpath=//*[@id='tbodyid']/div[2]/div/a
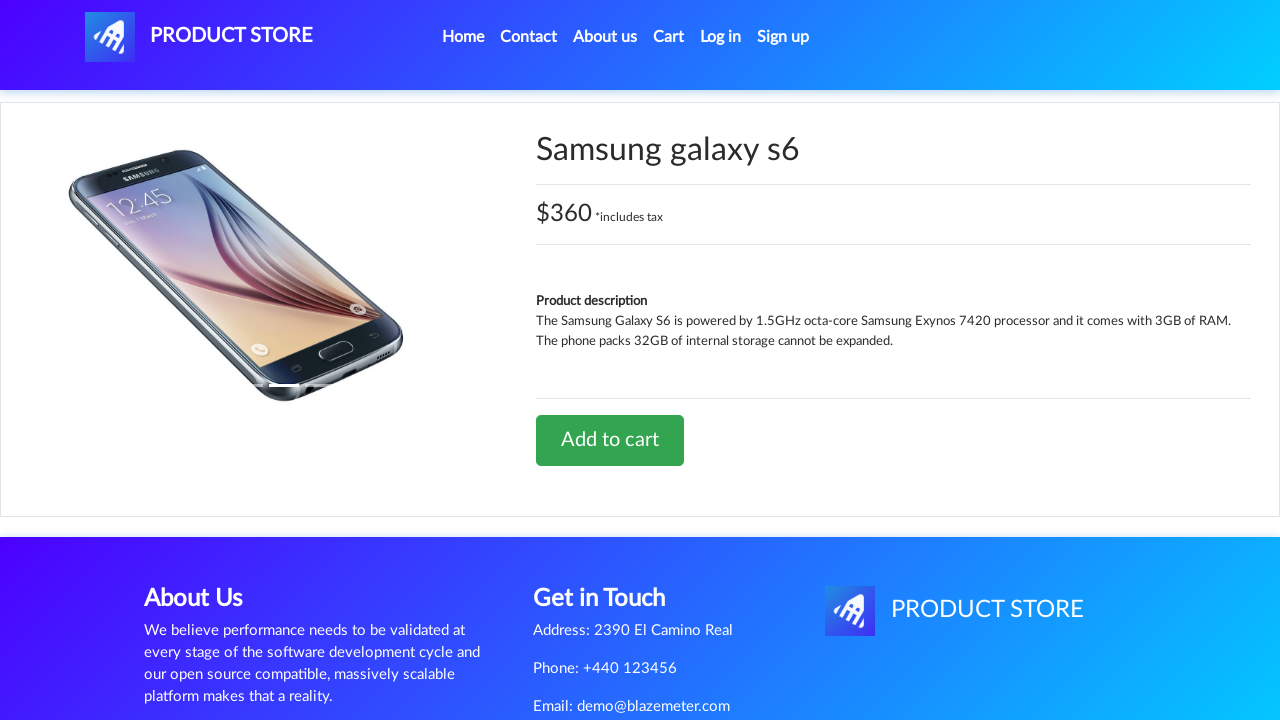

Waited for add-to-cart action to complete
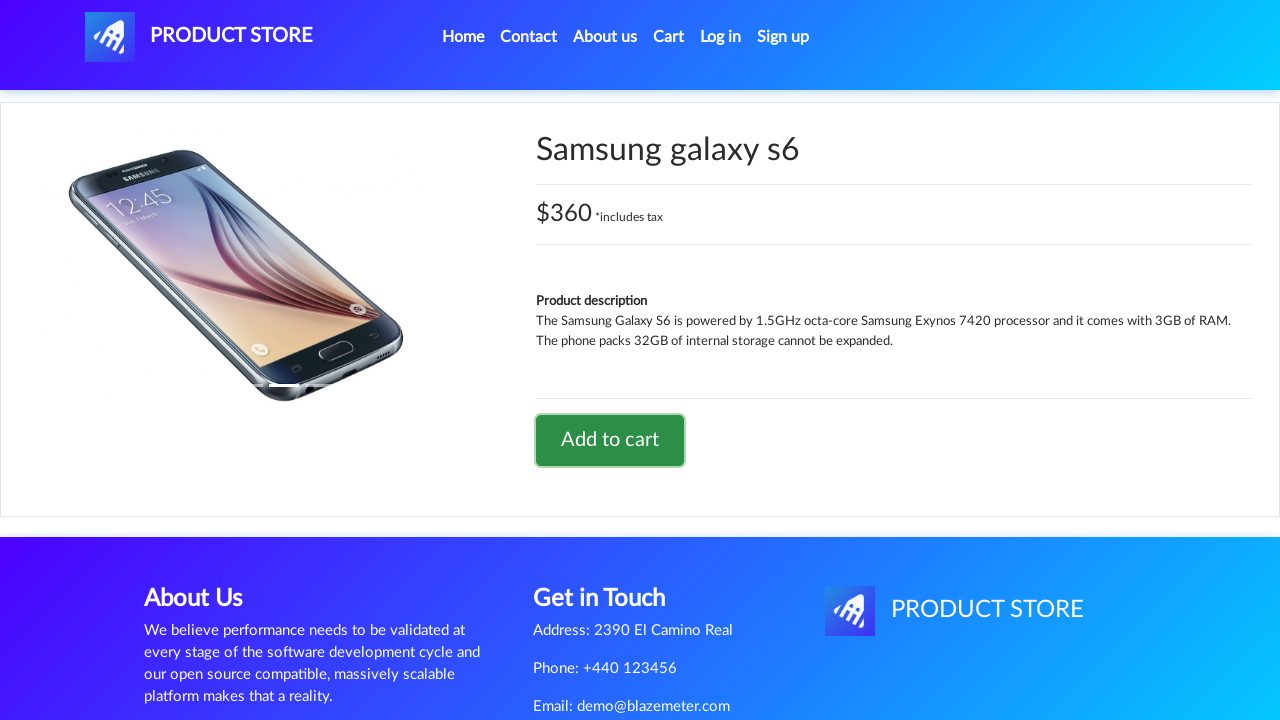

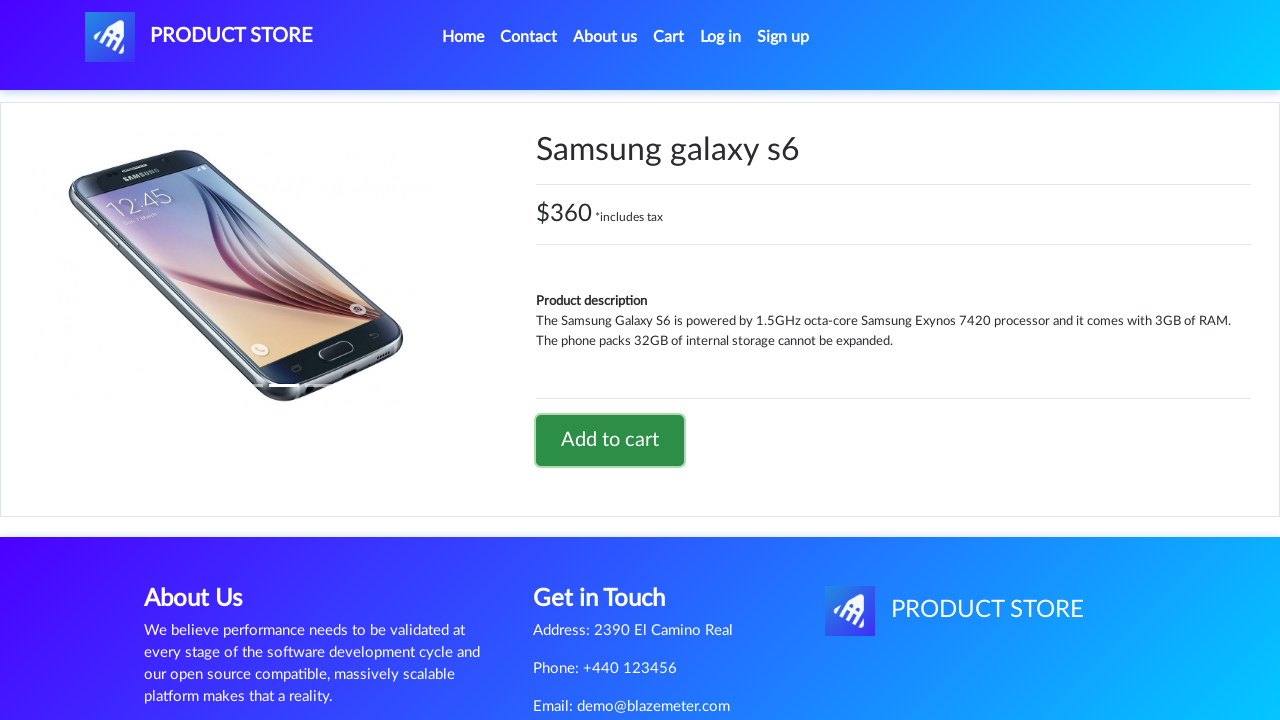